Navigates to jQuery API documentation page and performs a double-click action on an element within an iframe

Starting URL: http://api.jquery.com/dblclick

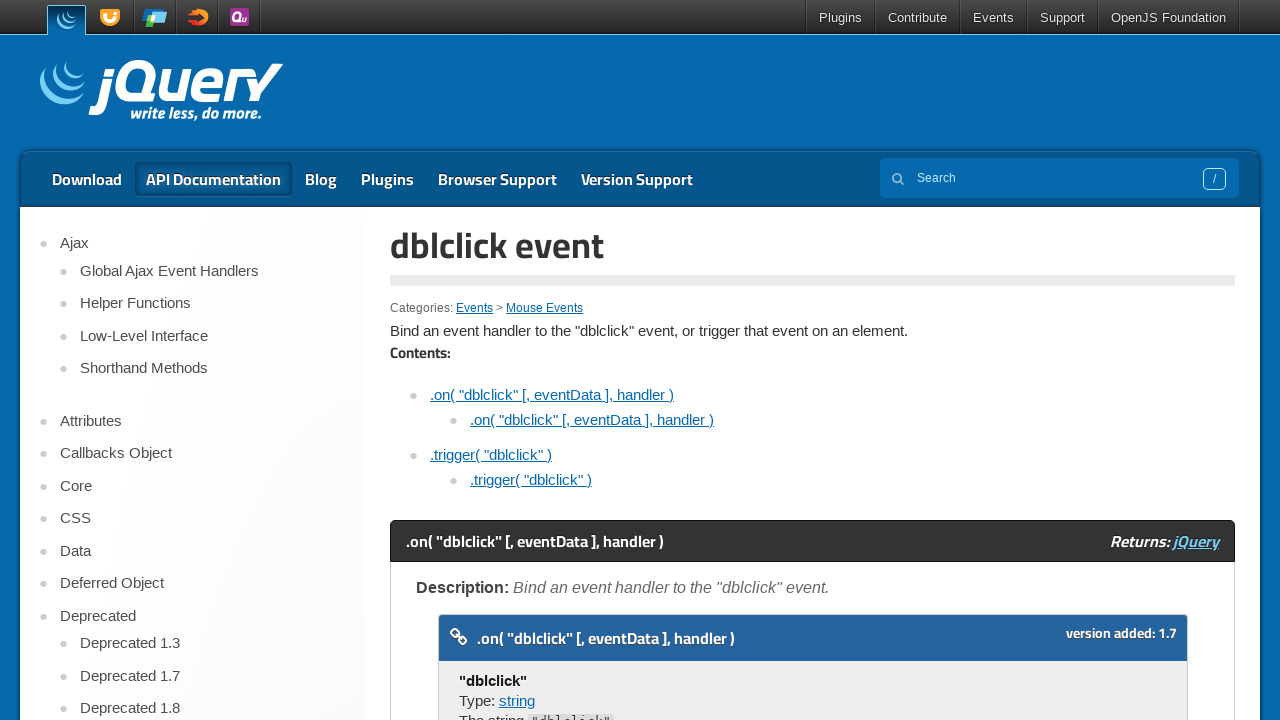

Navigated to jQuery API documentation page for dblclick
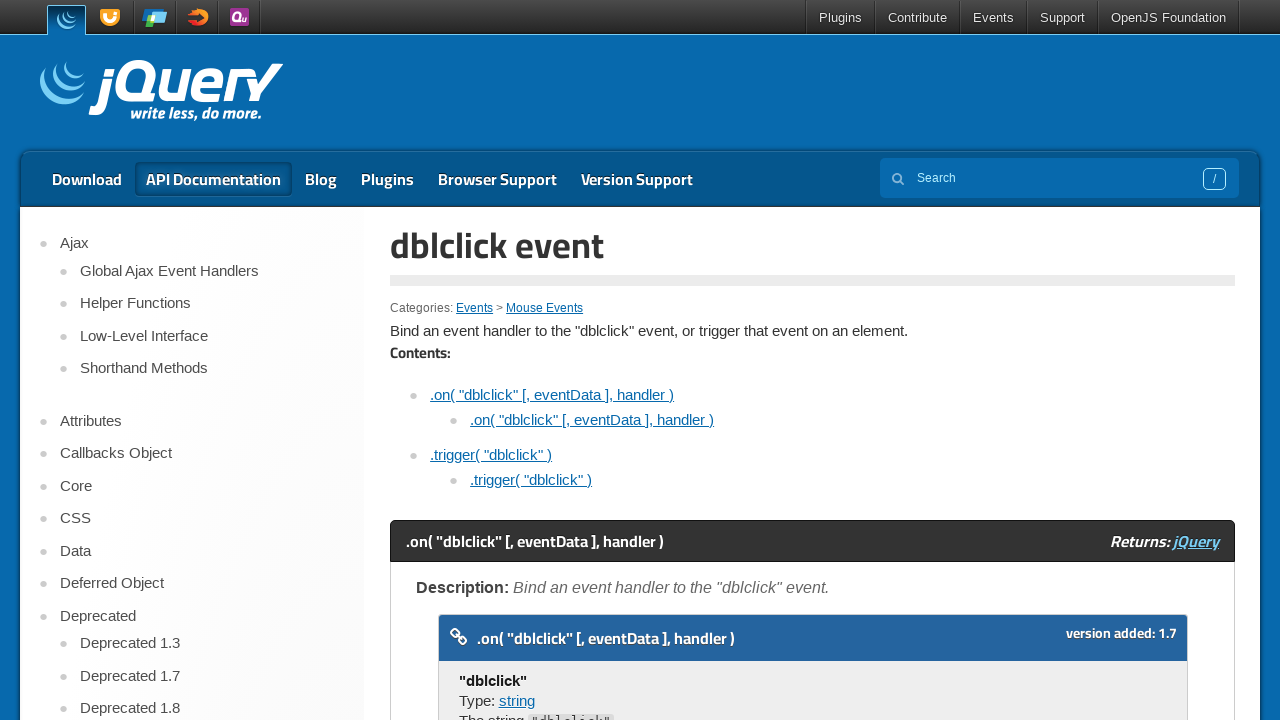

Located the first iframe on the page
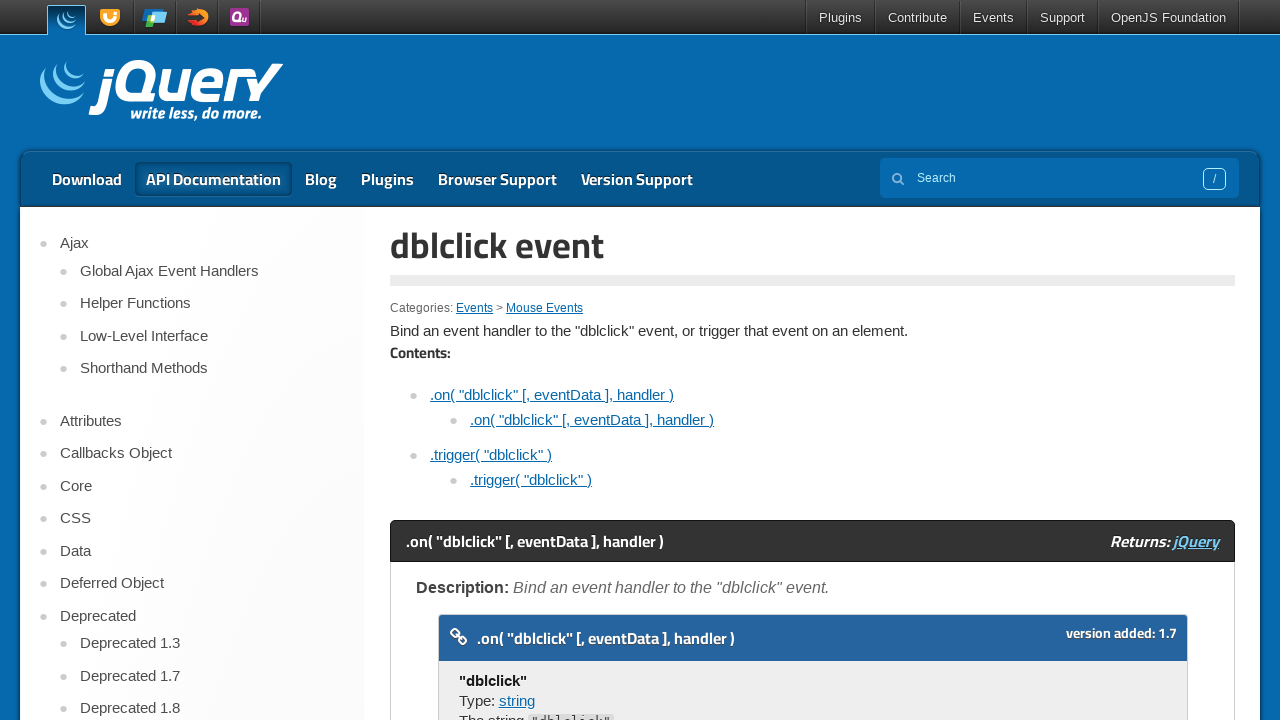

Double-clicked on the target element within the iframe at (478, 360) on iframe >> nth=0 >> internal:control=enter-frame >> html>body>div
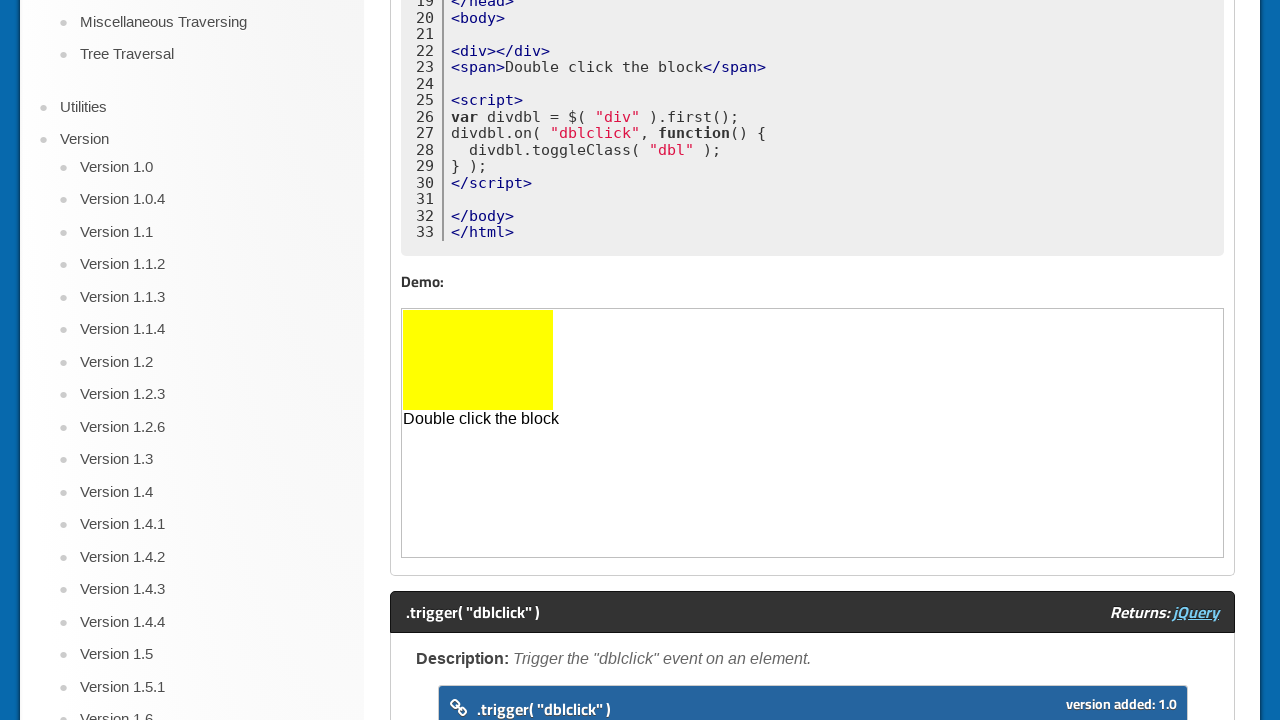

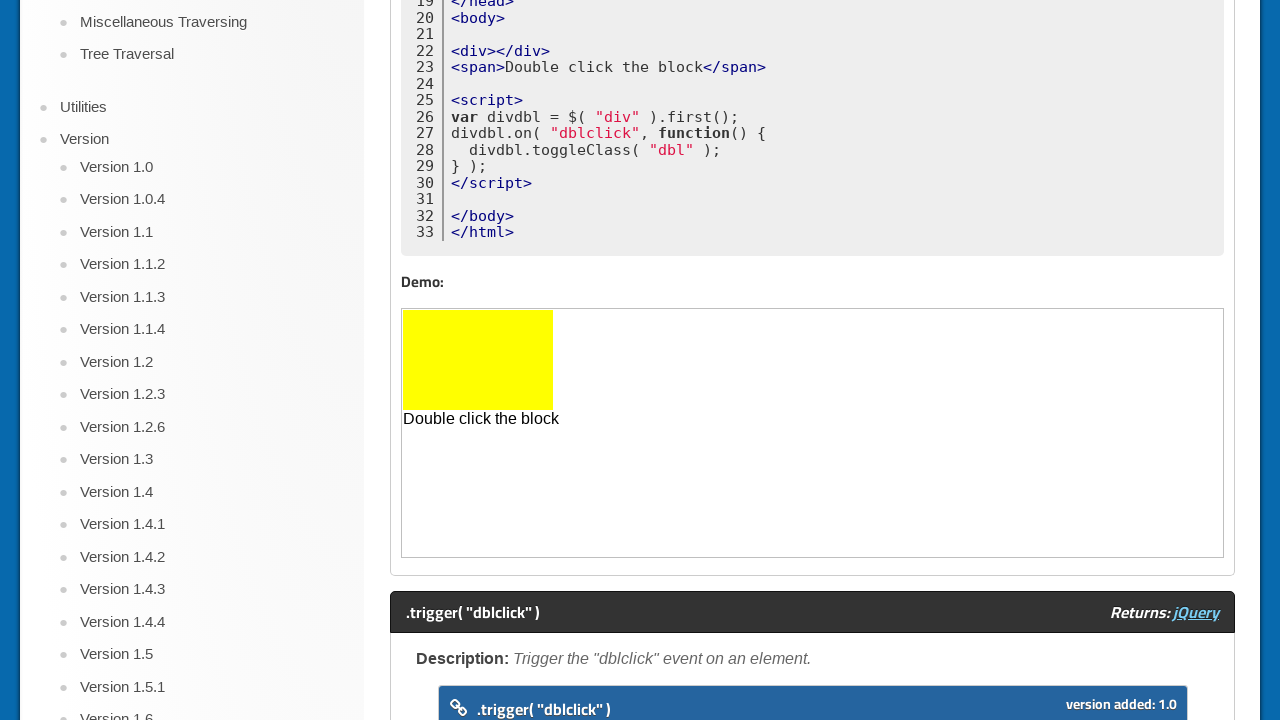